Navigates to the Hollywoodbets website and waits for the page to fully load (network idle state)

Starting URL: https://new.hollywoodbets.net/

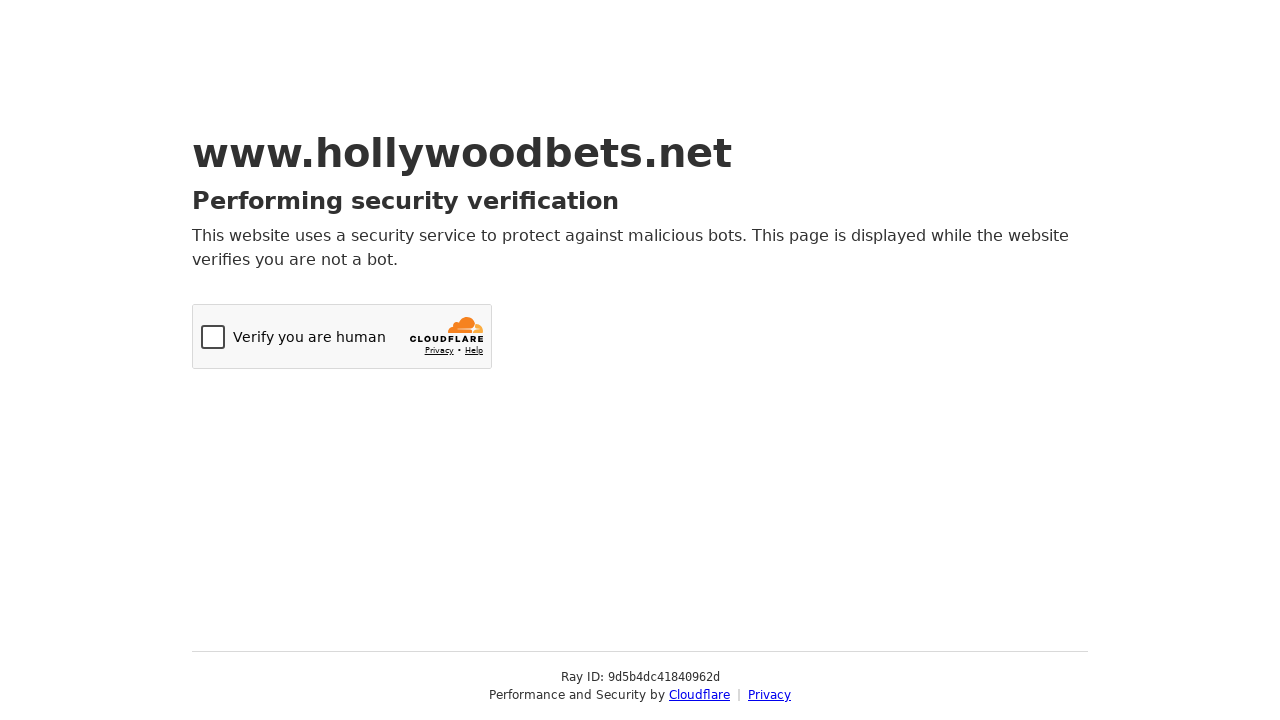

Navigated to Hollywoodbets website
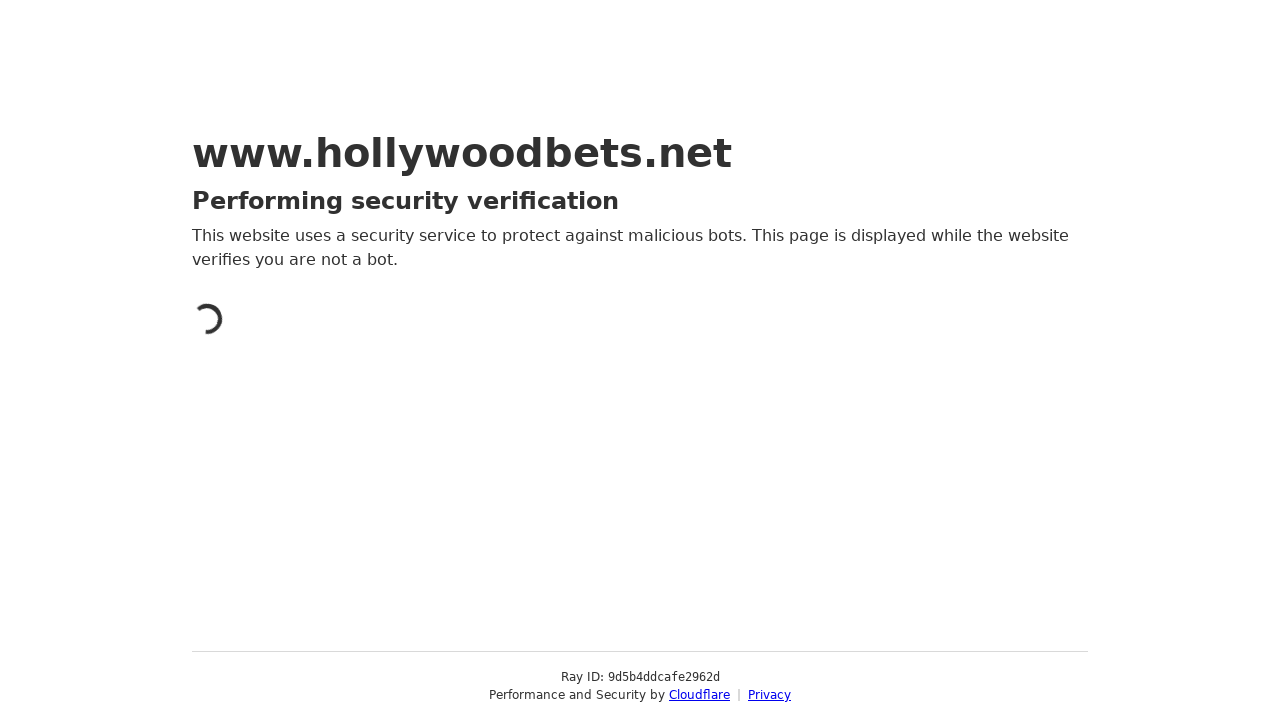

Page fully loaded (network idle state reached)
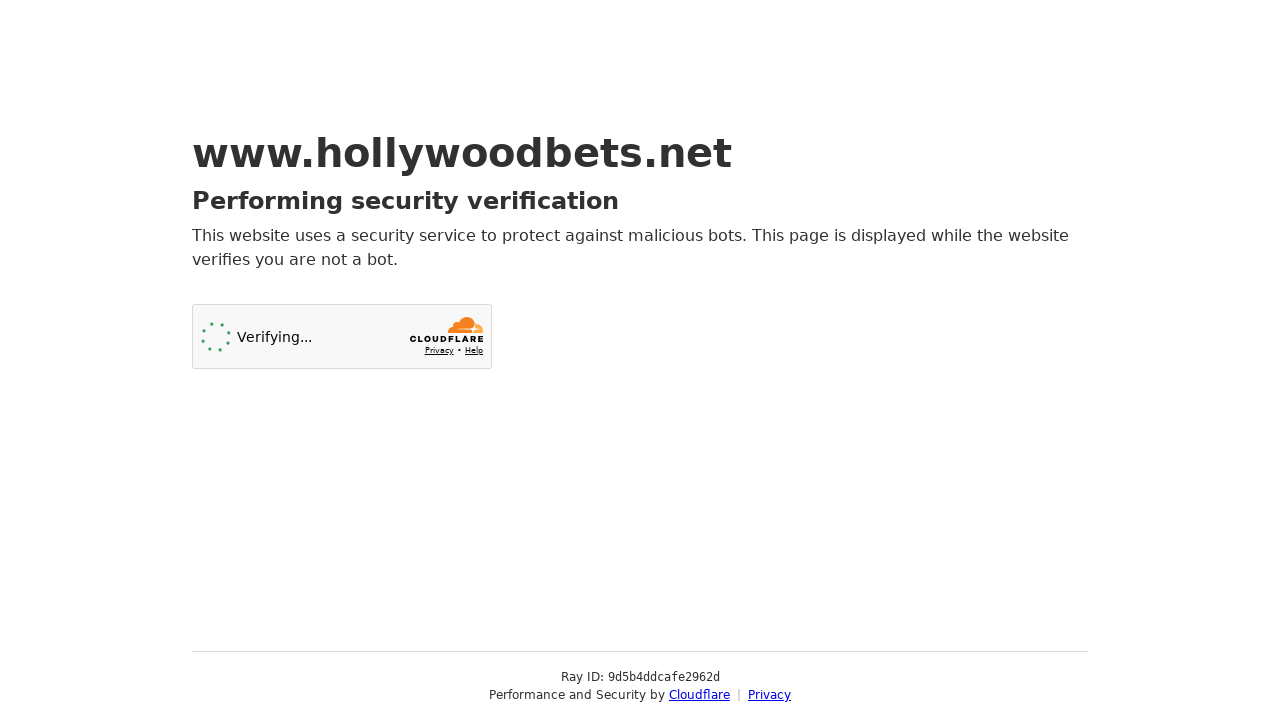

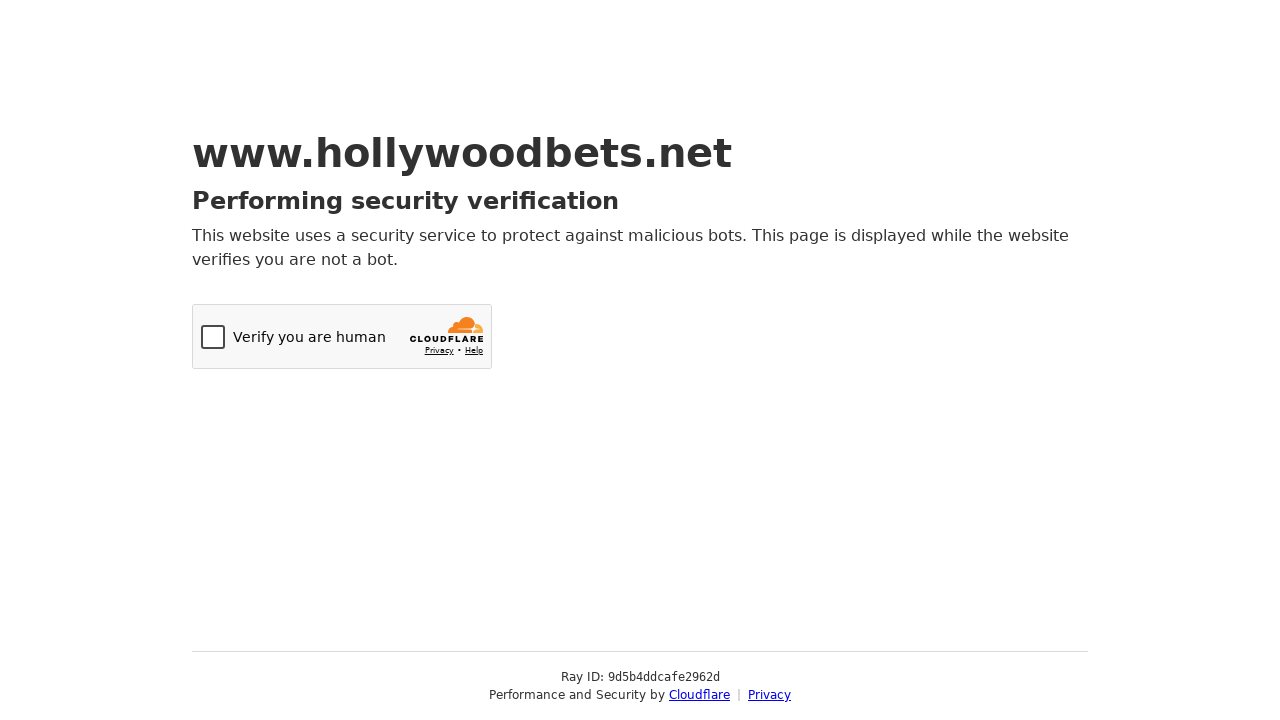